Tests scroll functionality by scrolling down to the "CYDEO" link at the bottom of the page using hover/scroll to element, then scrolling back up using PAGE_UP key presses

Starting URL: https://practice.cydeo.com/

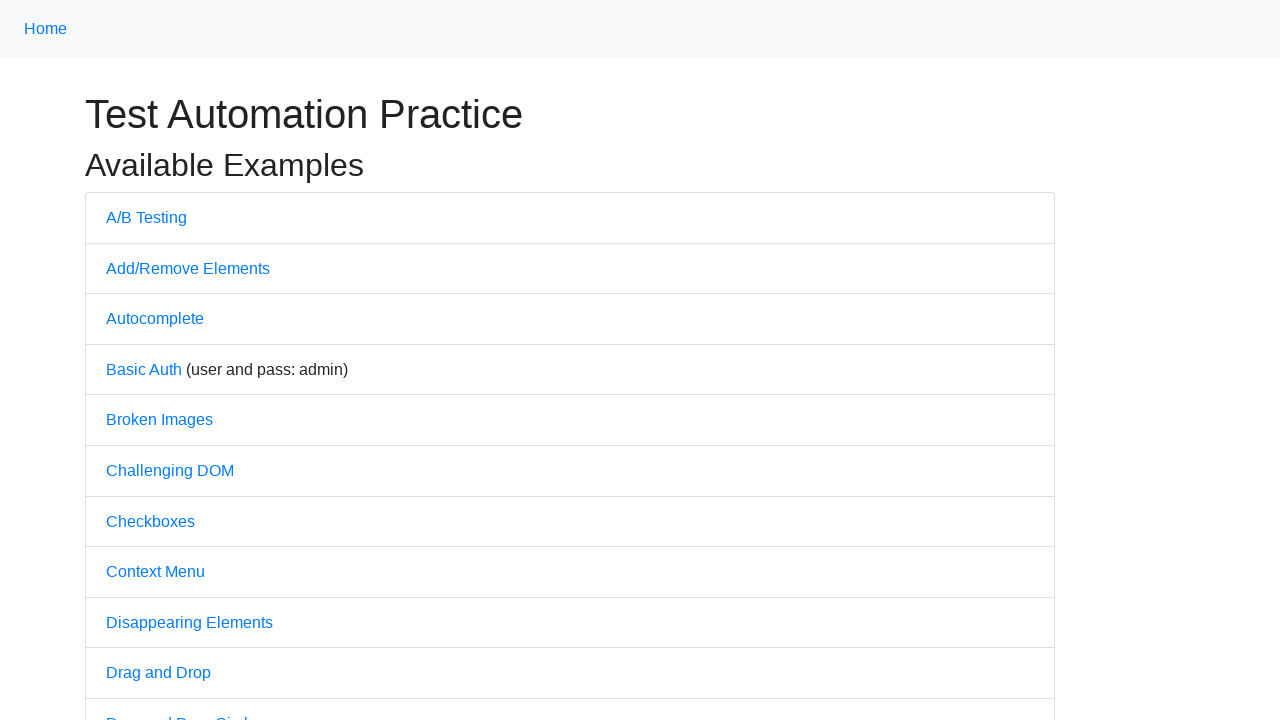

Page loaded with domcontentloaded state
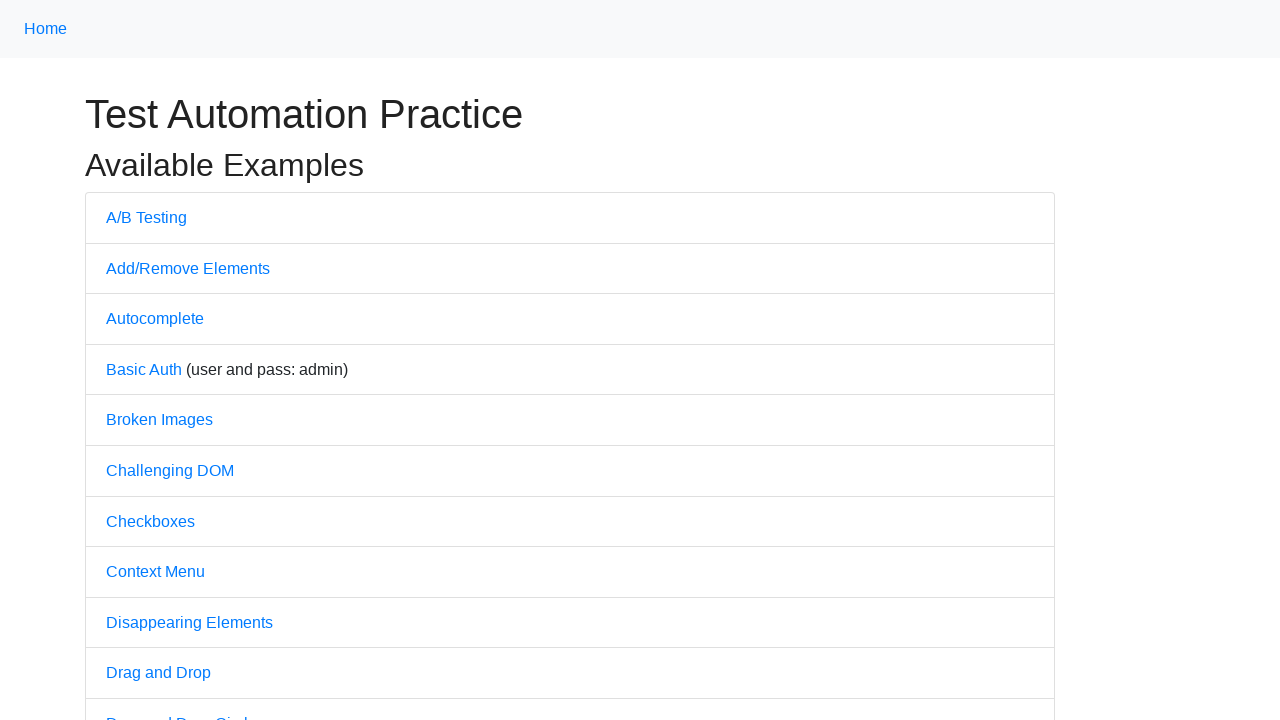

Located CYDEO link element
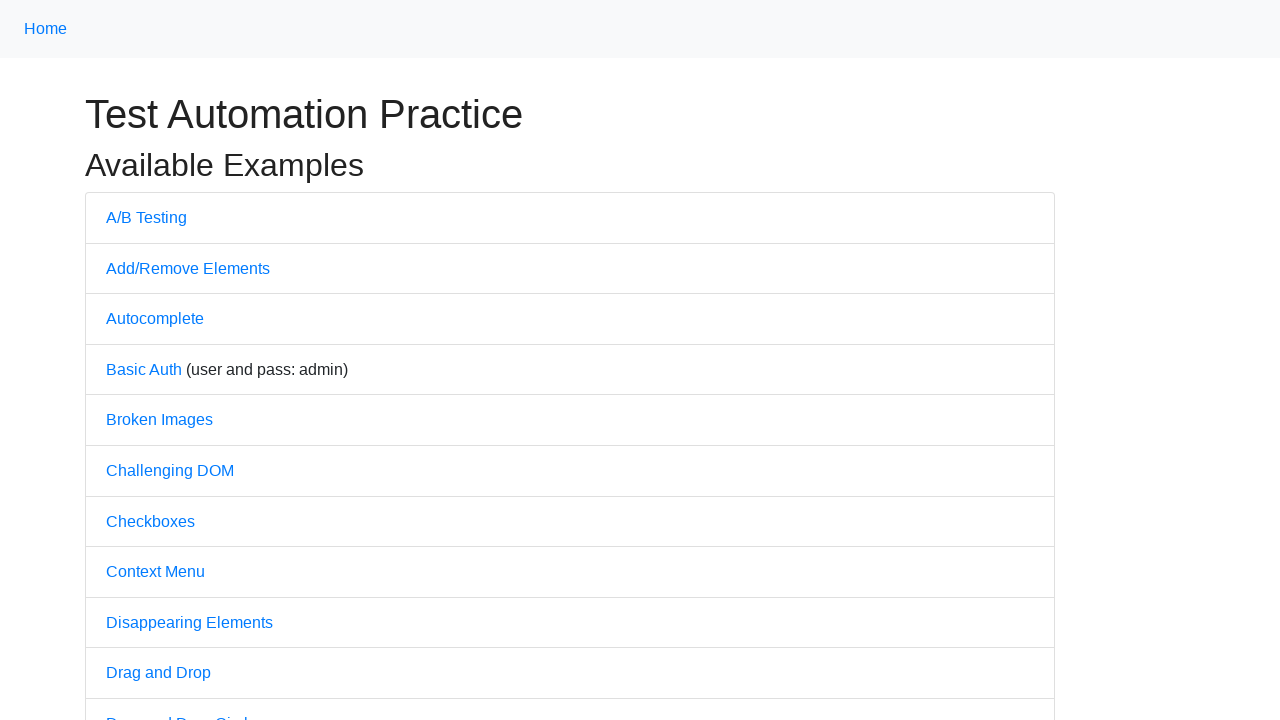

Scrolled down to CYDEO link at the bottom of the page
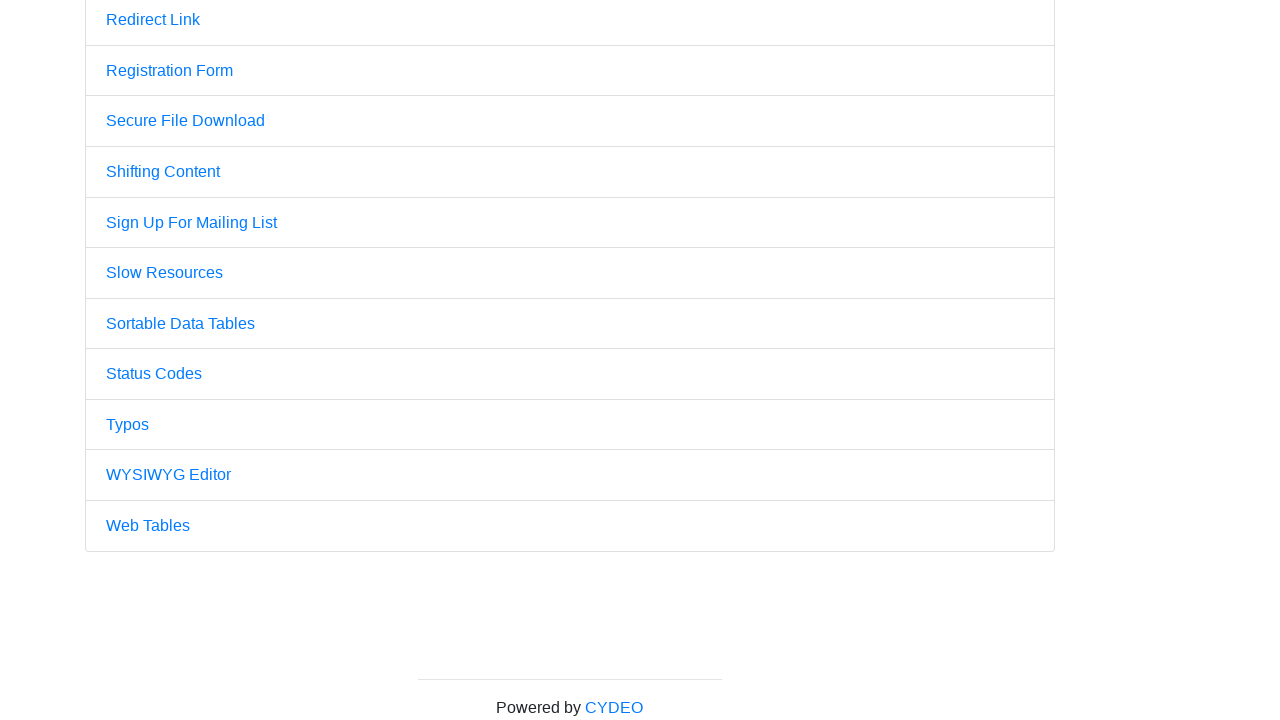

Hovered over CYDEO link at (614, 707) on a:text('CYDEO')
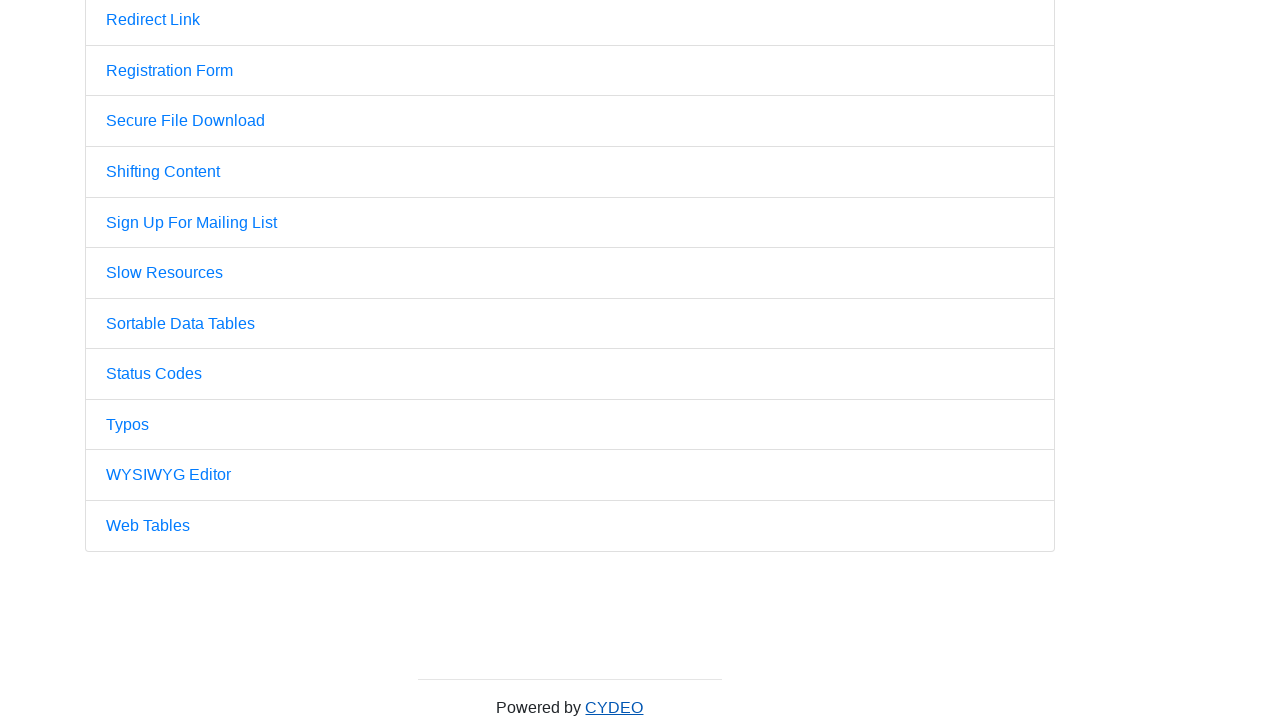

Pressed PAGE_UP key to scroll up (1/3)
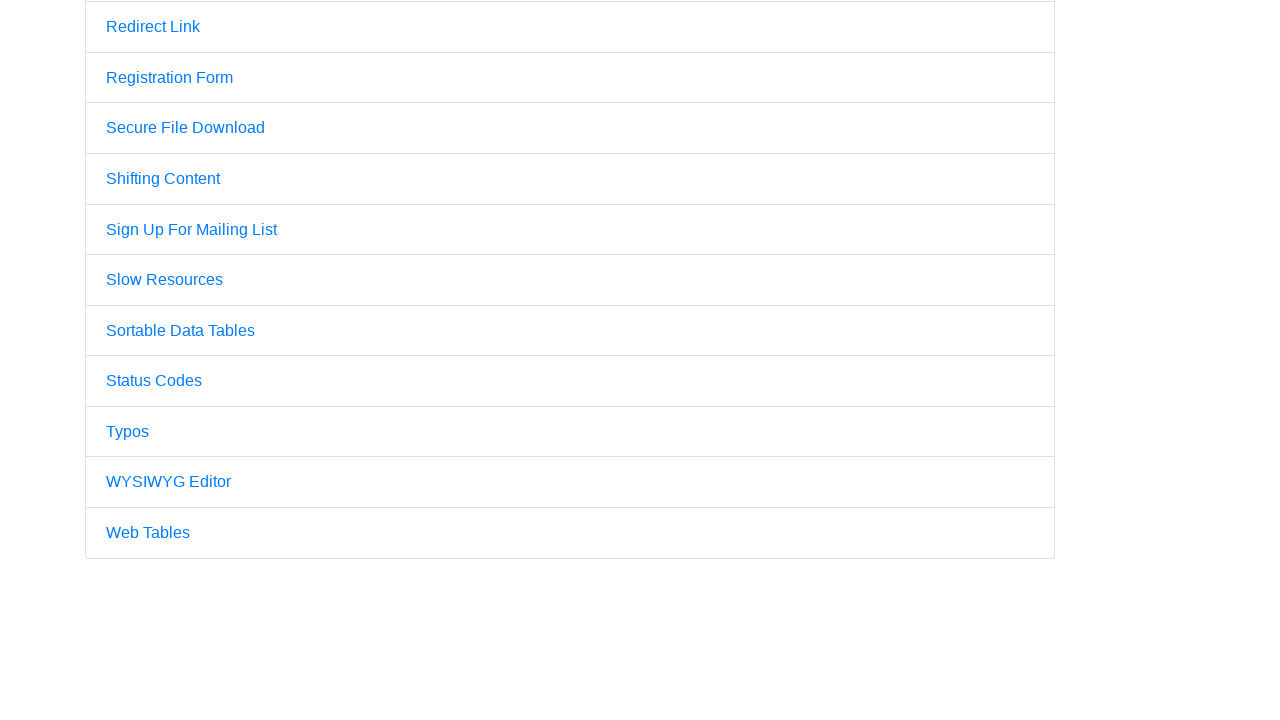

Pressed PAGE_UP key to scroll up (2/3)
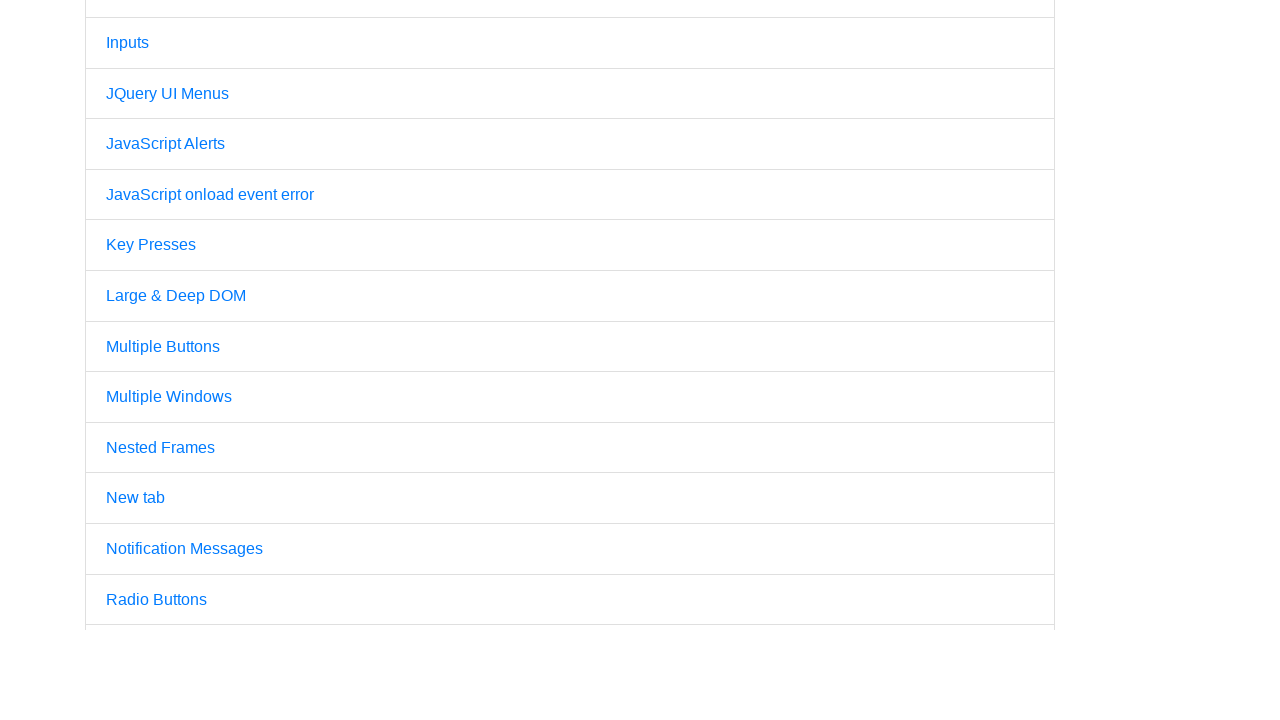

Pressed PAGE_UP key to scroll up (3/3)
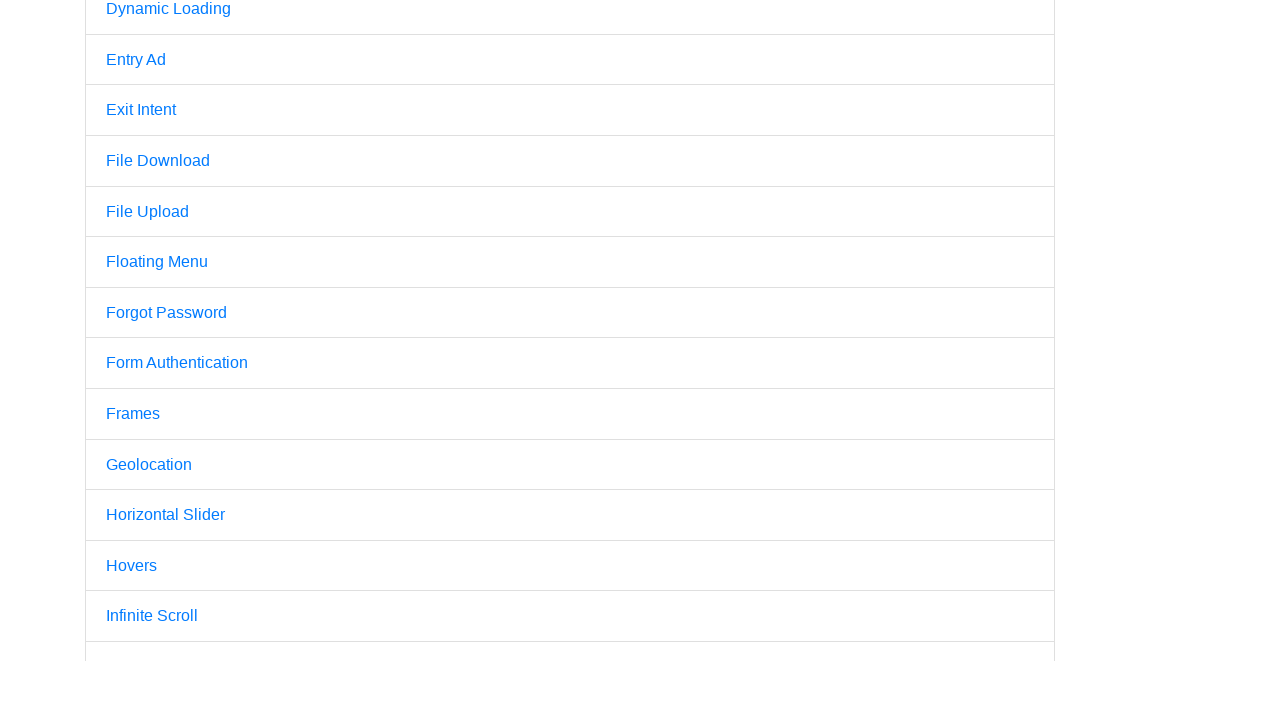

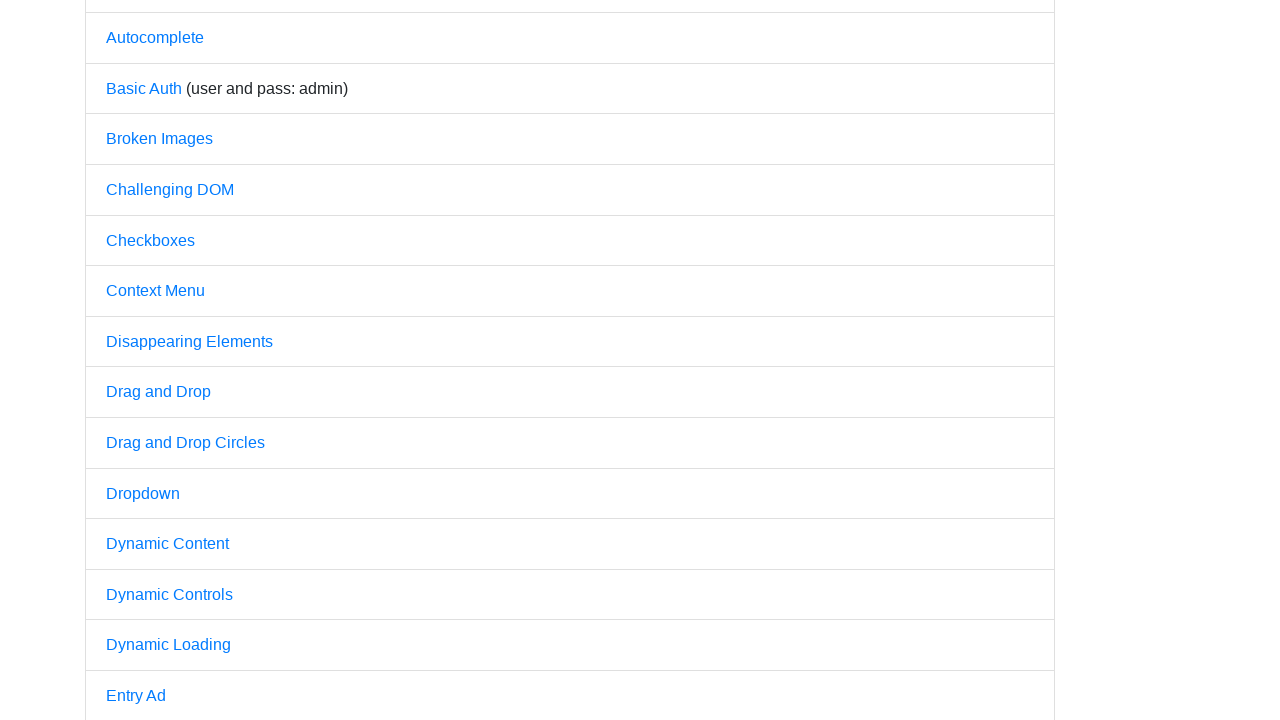